Tests that the destroy button removes a todo item

Starting URL: http://backbonejs.org/examples/todos/

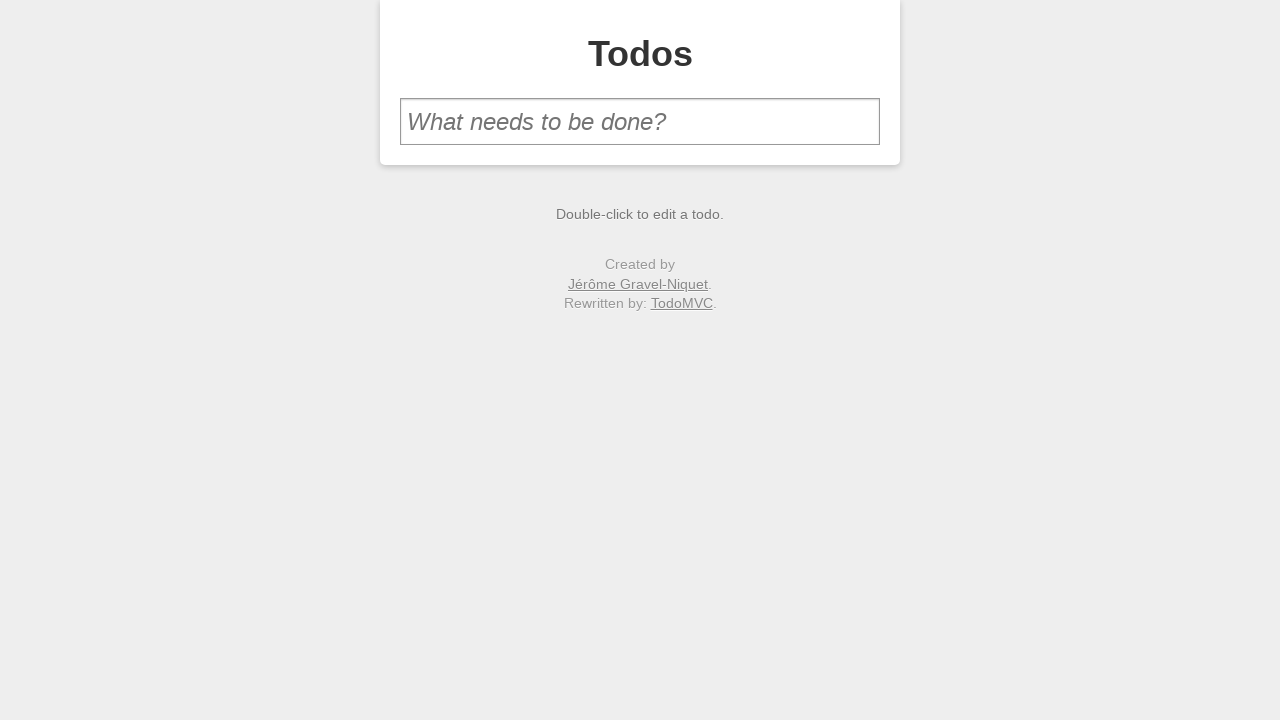

Filled new todo input field with 'make sure it can be destroyed' on #new-todo
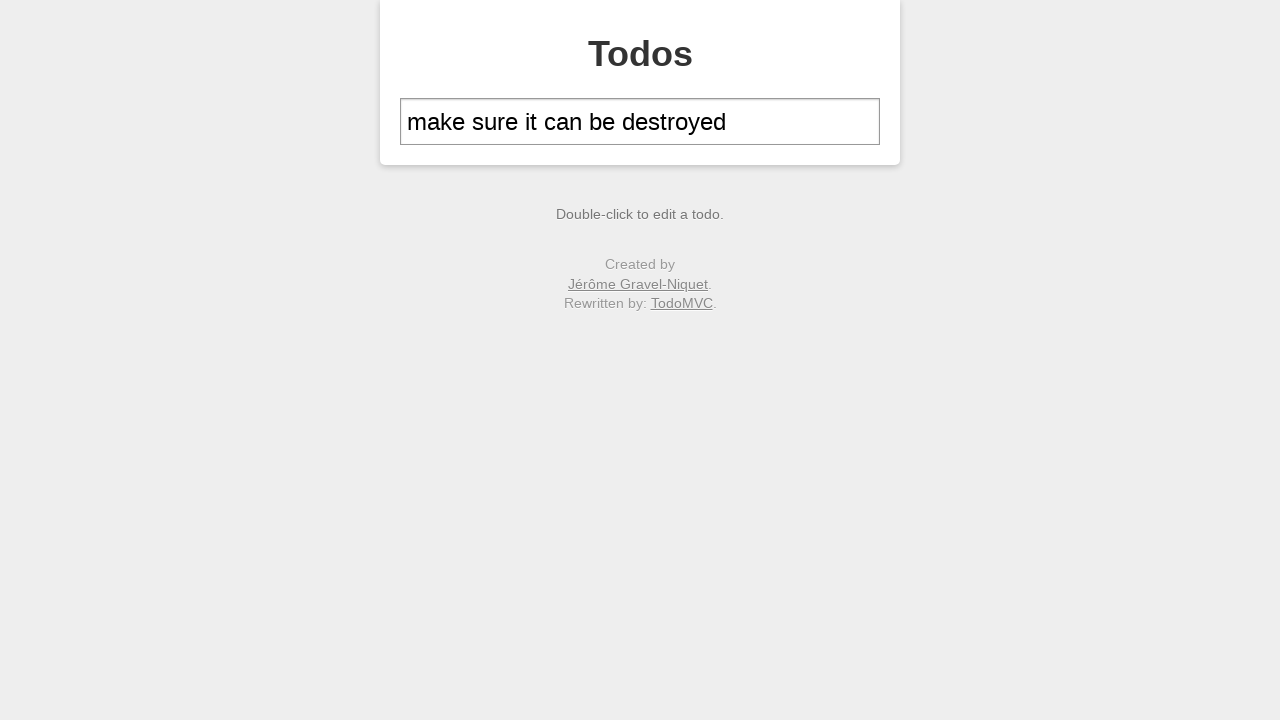

Pressed Enter to create the todo item on #new-todo
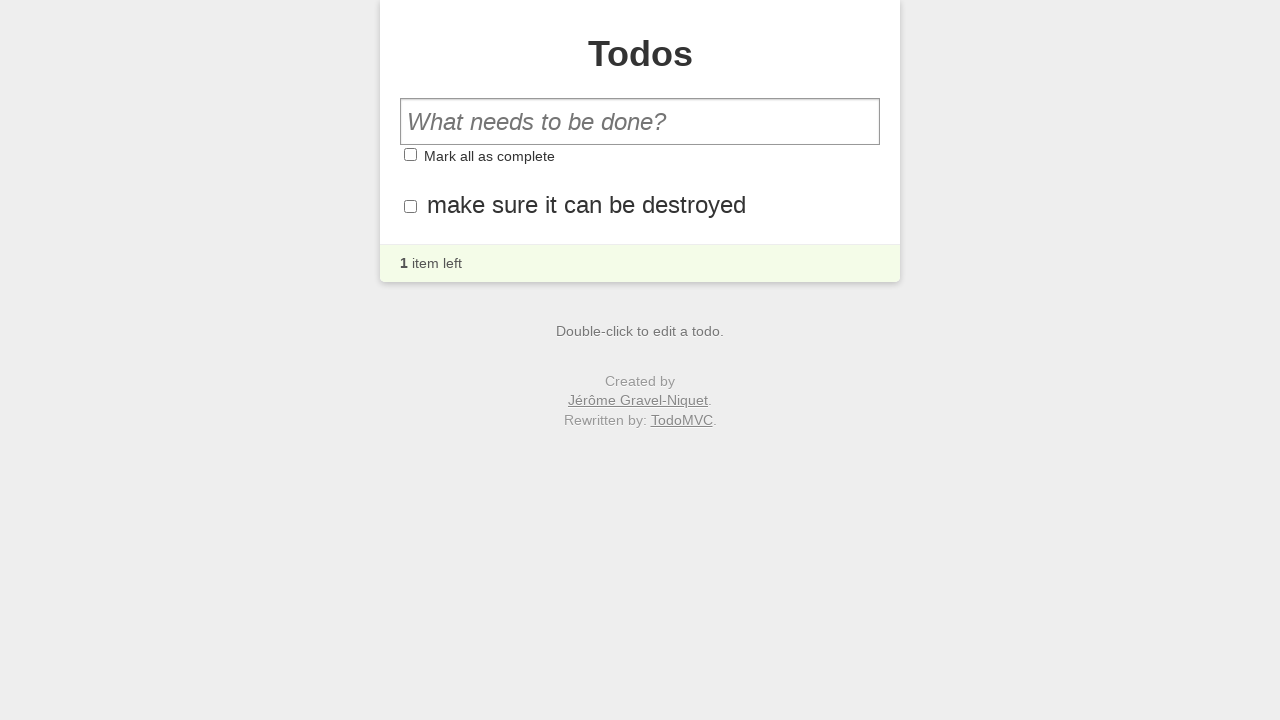

Hovered over todo item to reveal destroy button at (640, 206) on #todo-list li
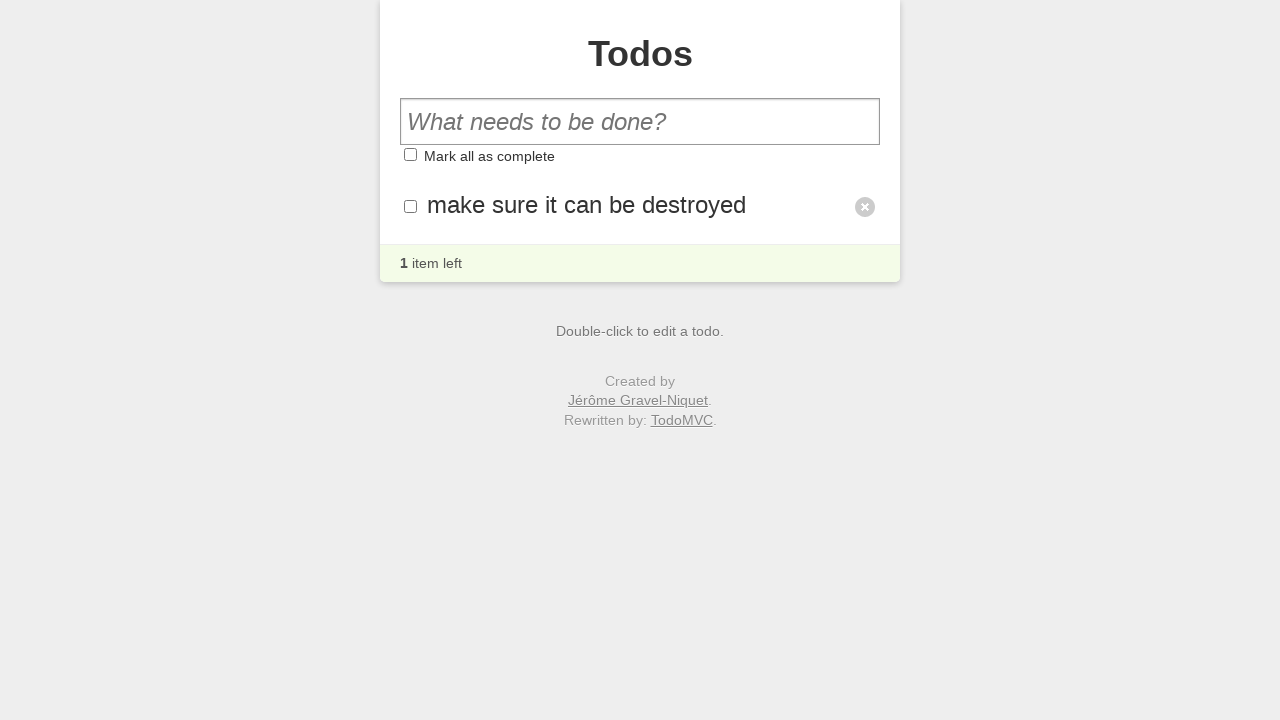

Clicked destroy button to remove the todo item at (865, 207) on #todo-list li .destroy
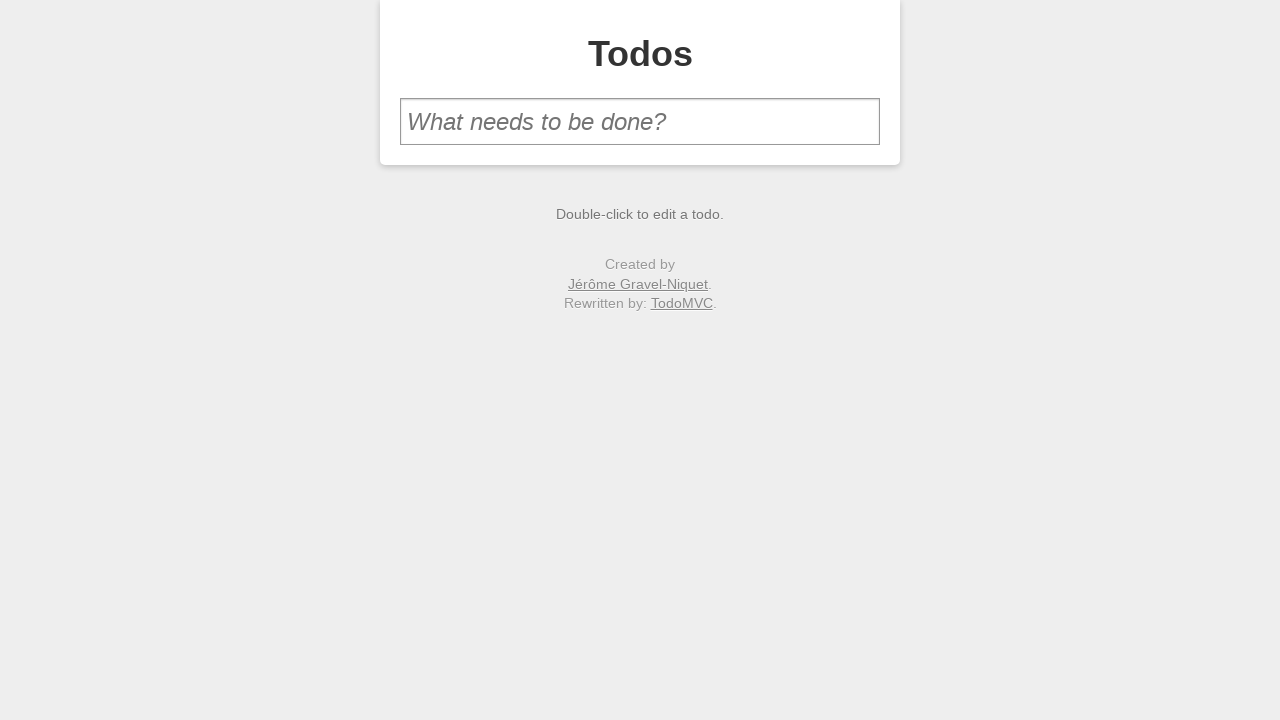

Verified that todo item was removed from the list
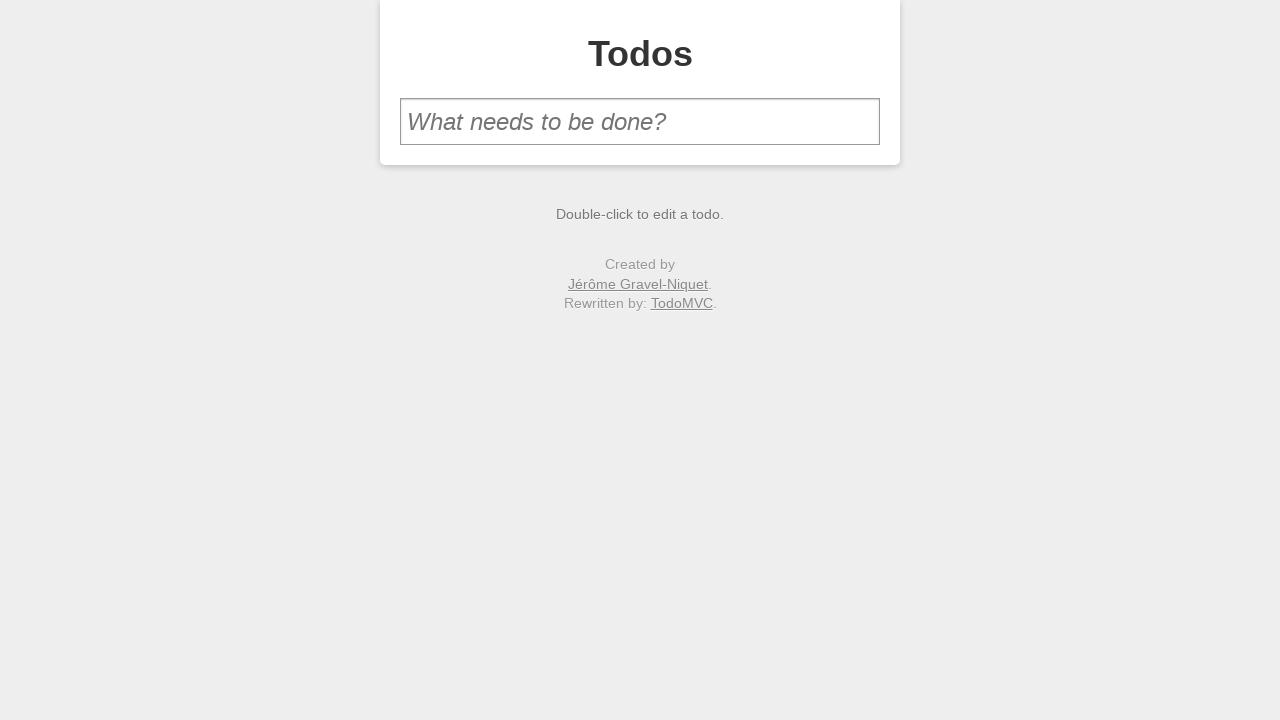

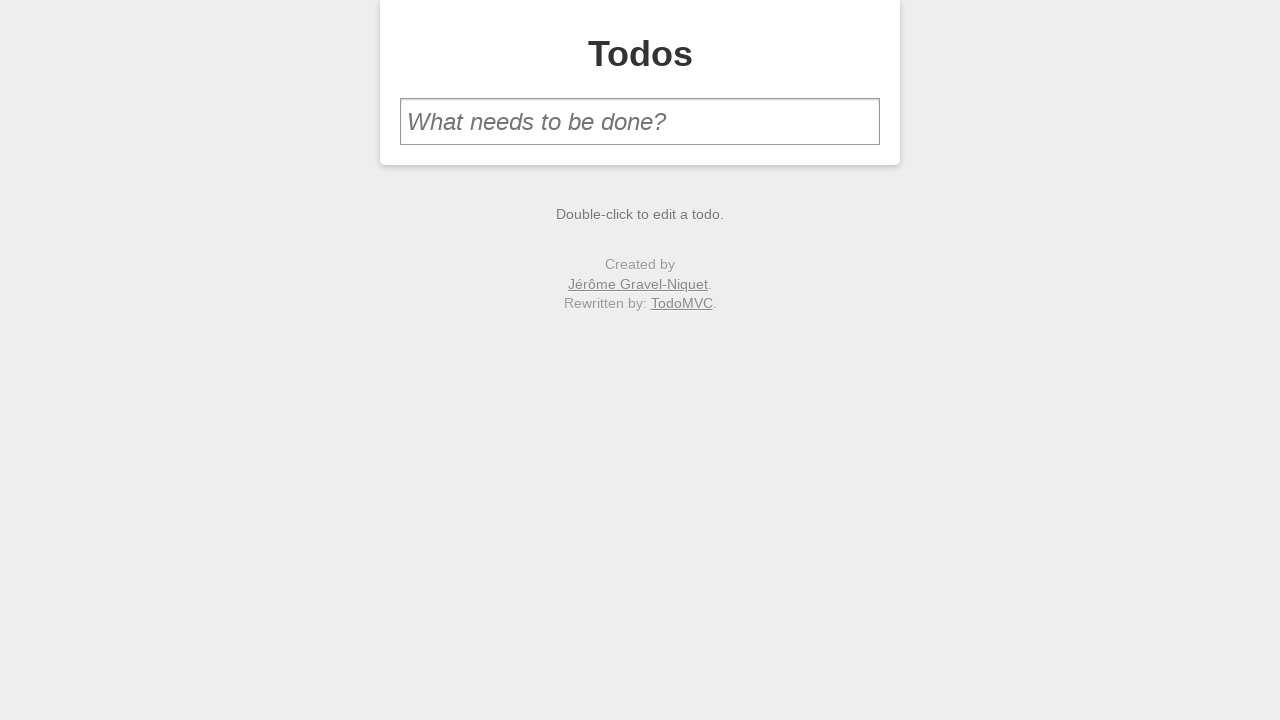